Tests hover functionality by navigating to the Hovers page and hovering over figure elements to reveal hidden profile links with "View profile" text

Starting URL: https://the-internet.herokuapp.com/hovers

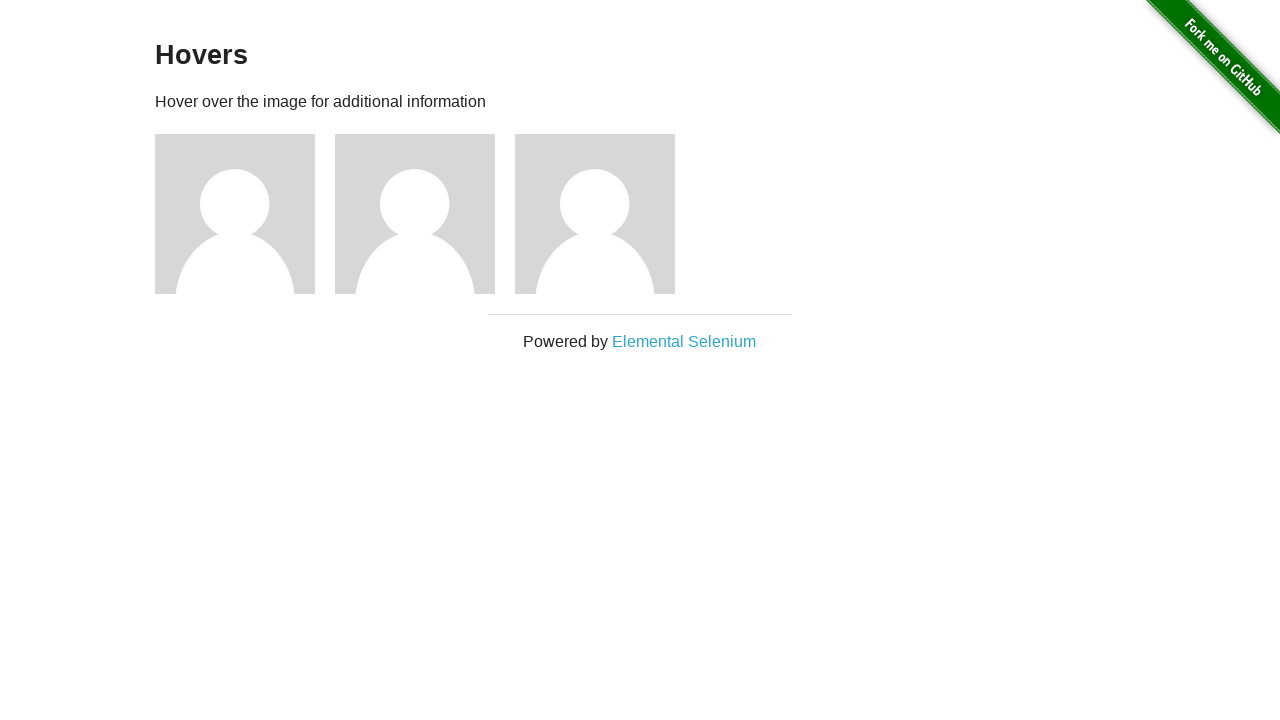

Waited for page header to load
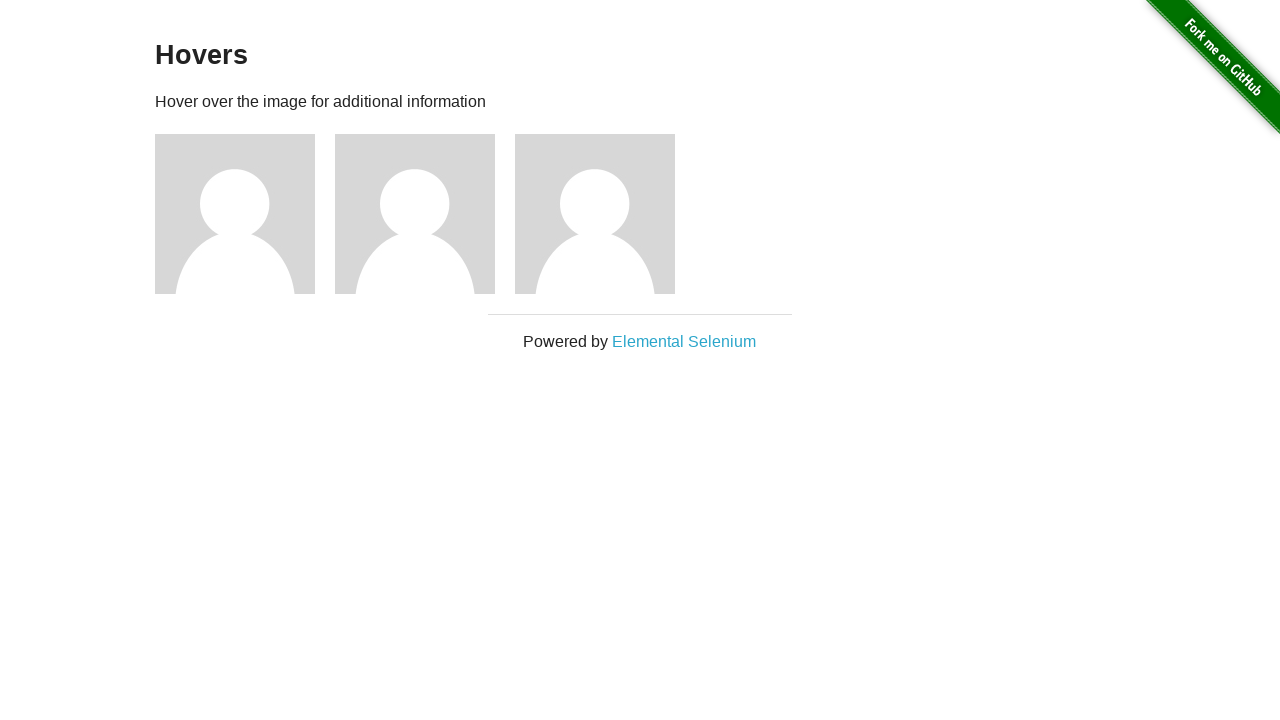

Retrieved header text content
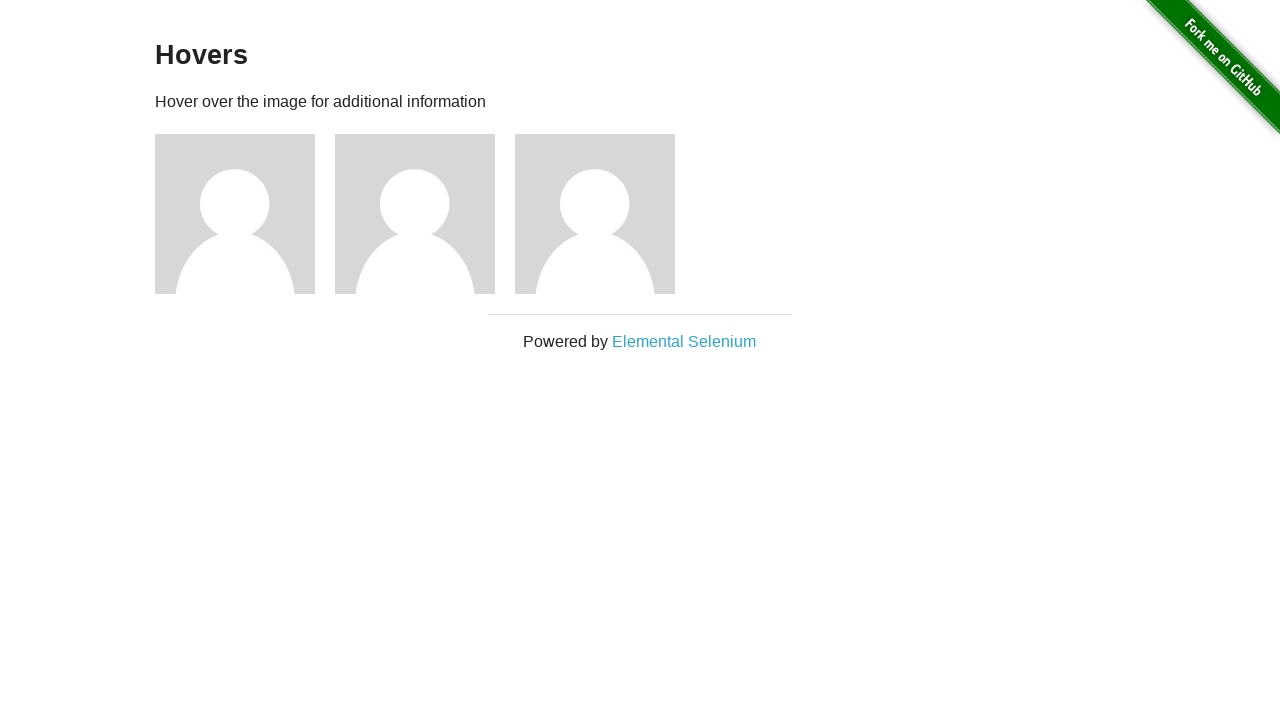

Confirmed 'Hovers' header is present on page
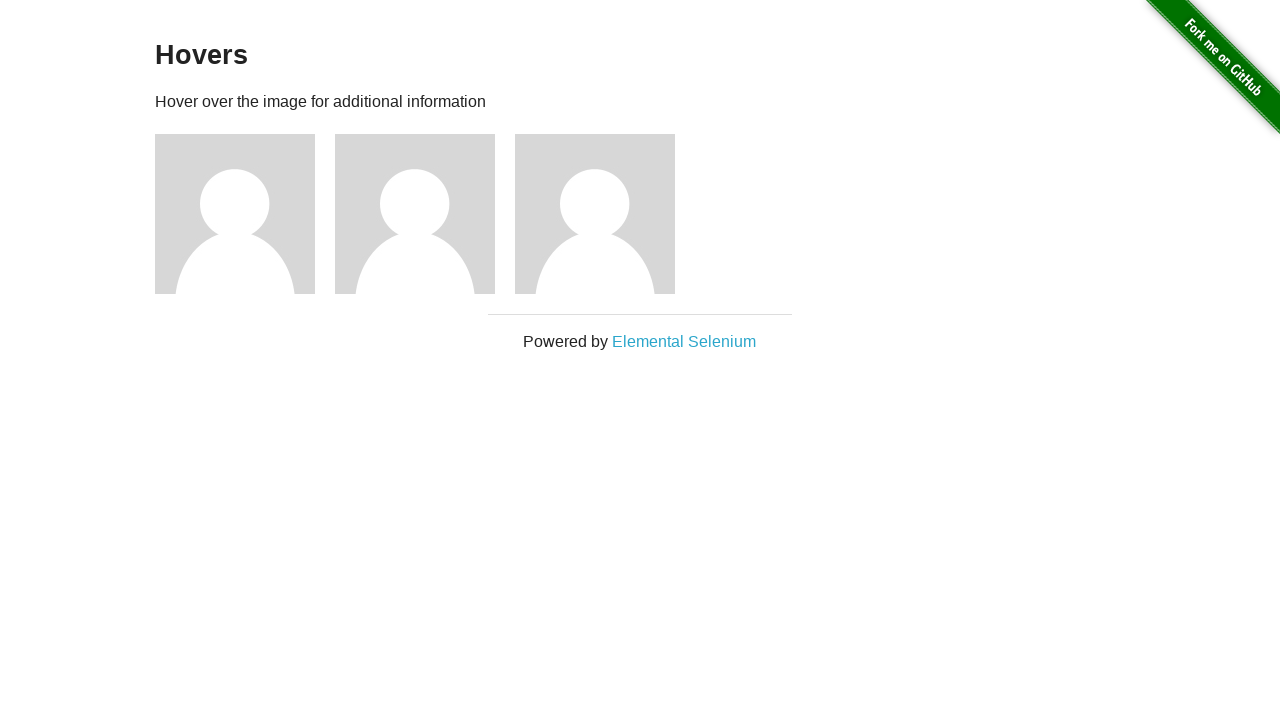

Located all figure elements on page
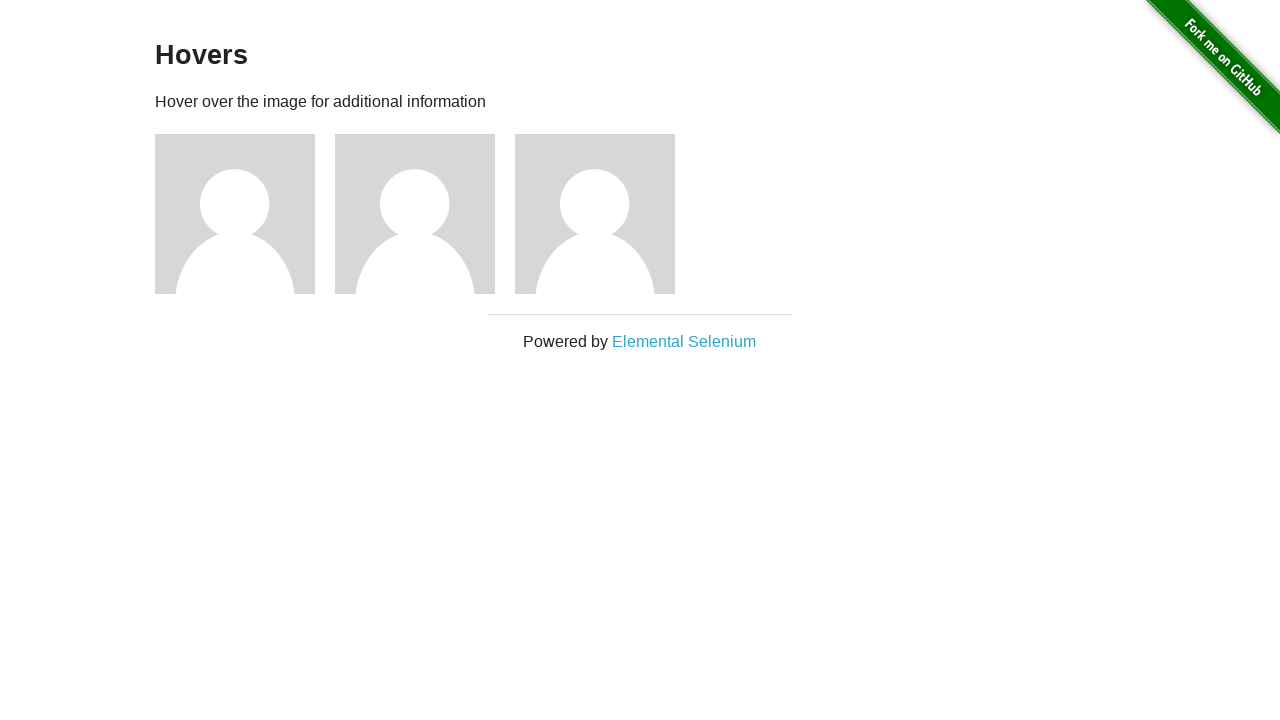

Counted 3 figure elements
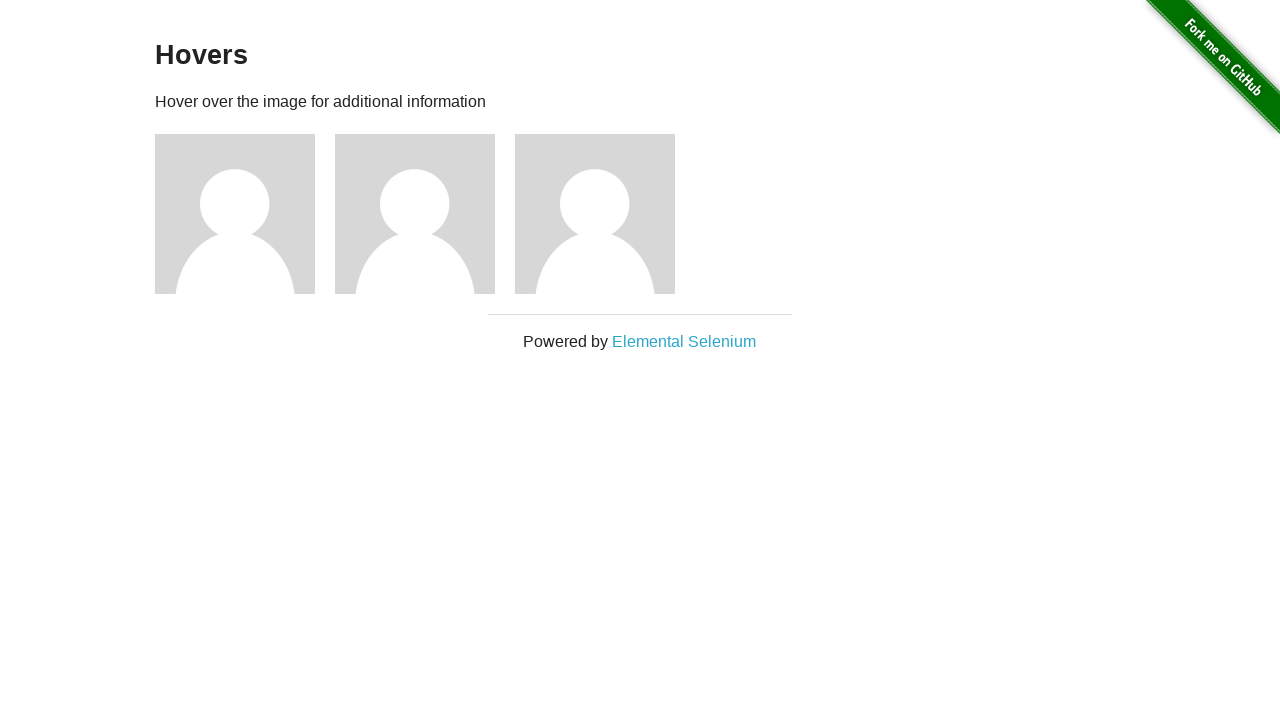

Hovered over figure element 1 at (245, 214) on div.figure >> nth=0
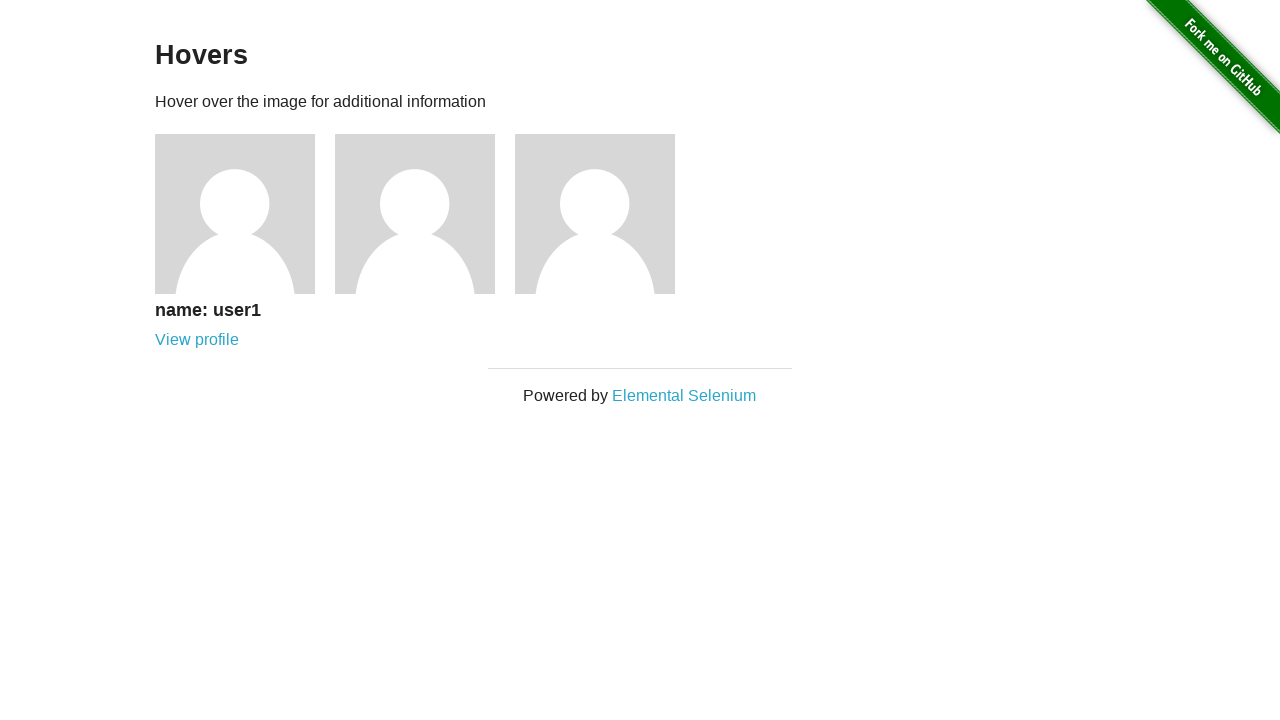

Waited for 'View profile' link to become visible on figure 1
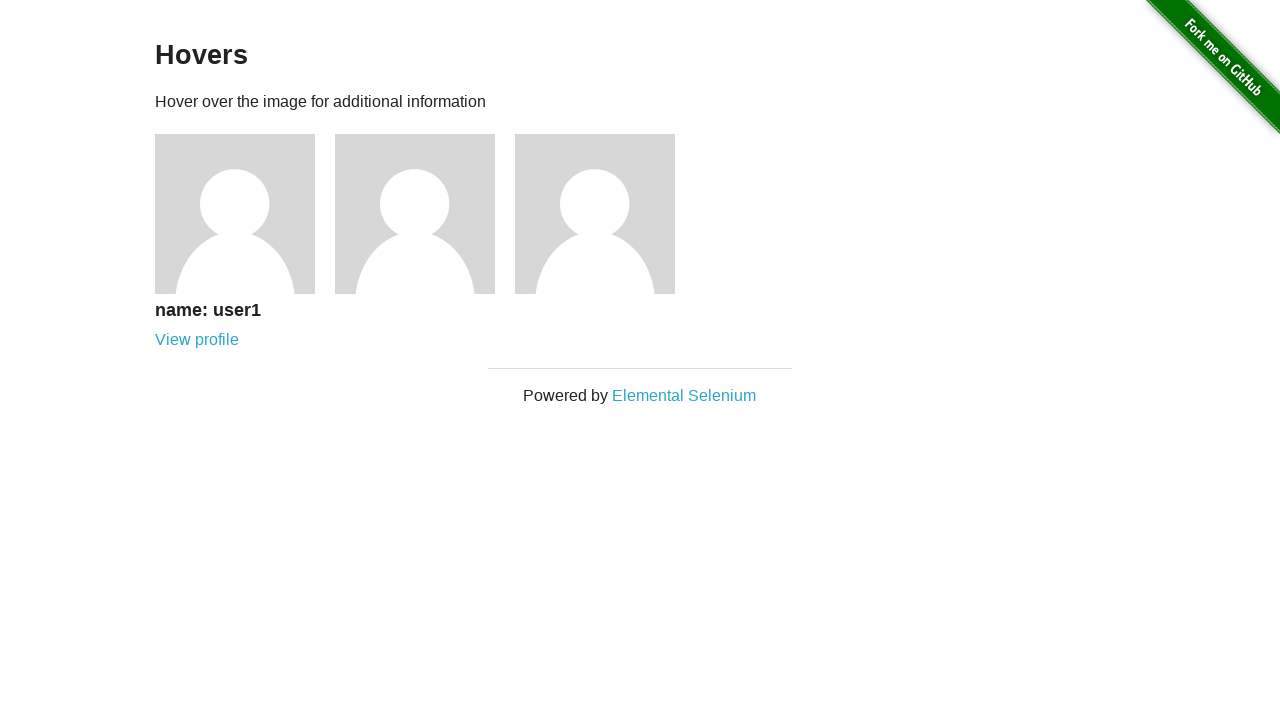

Confirmed 'View profile' link text is present on figure 1
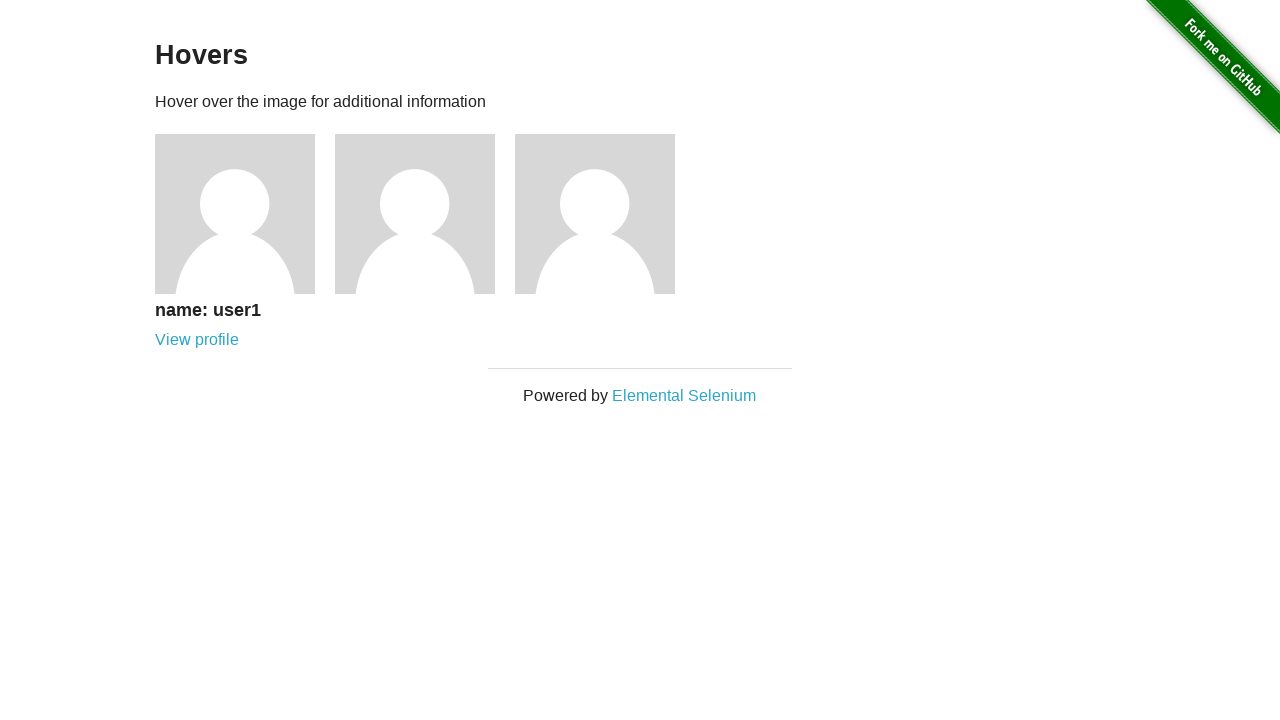

Hovered over figure element 2 at (425, 214) on div.figure >> nth=1
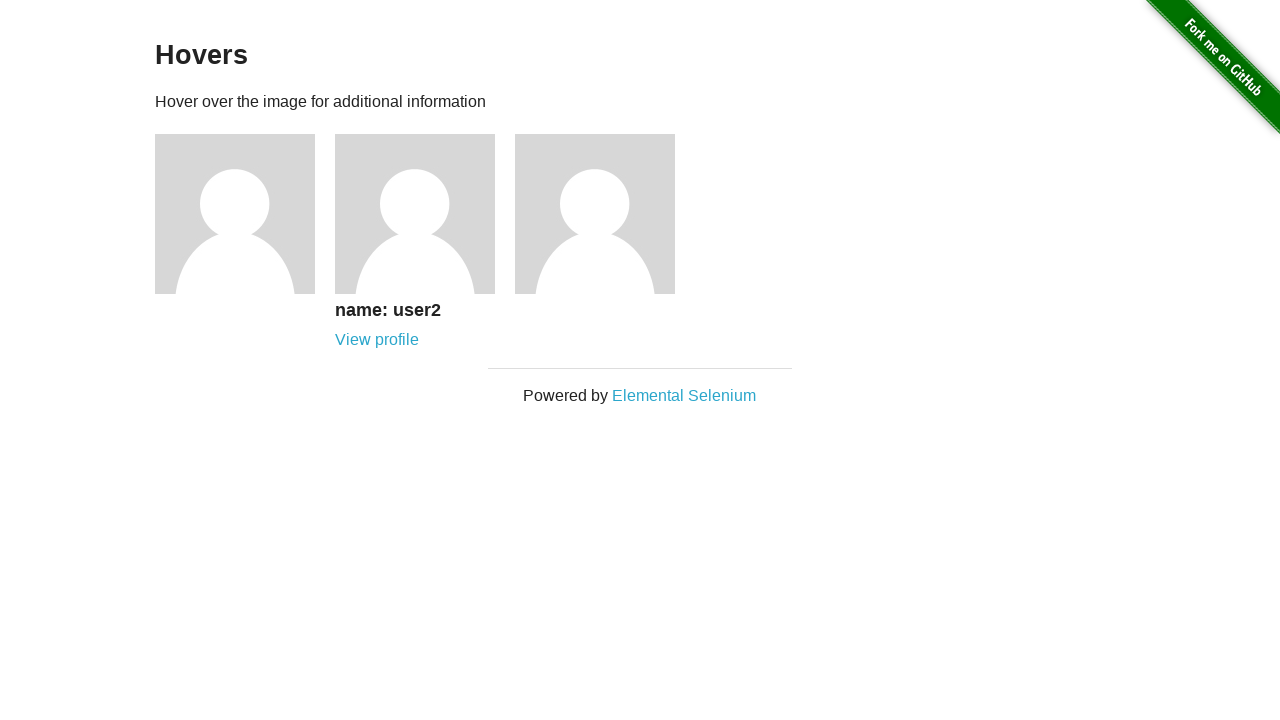

Waited for 'View profile' link to become visible on figure 2
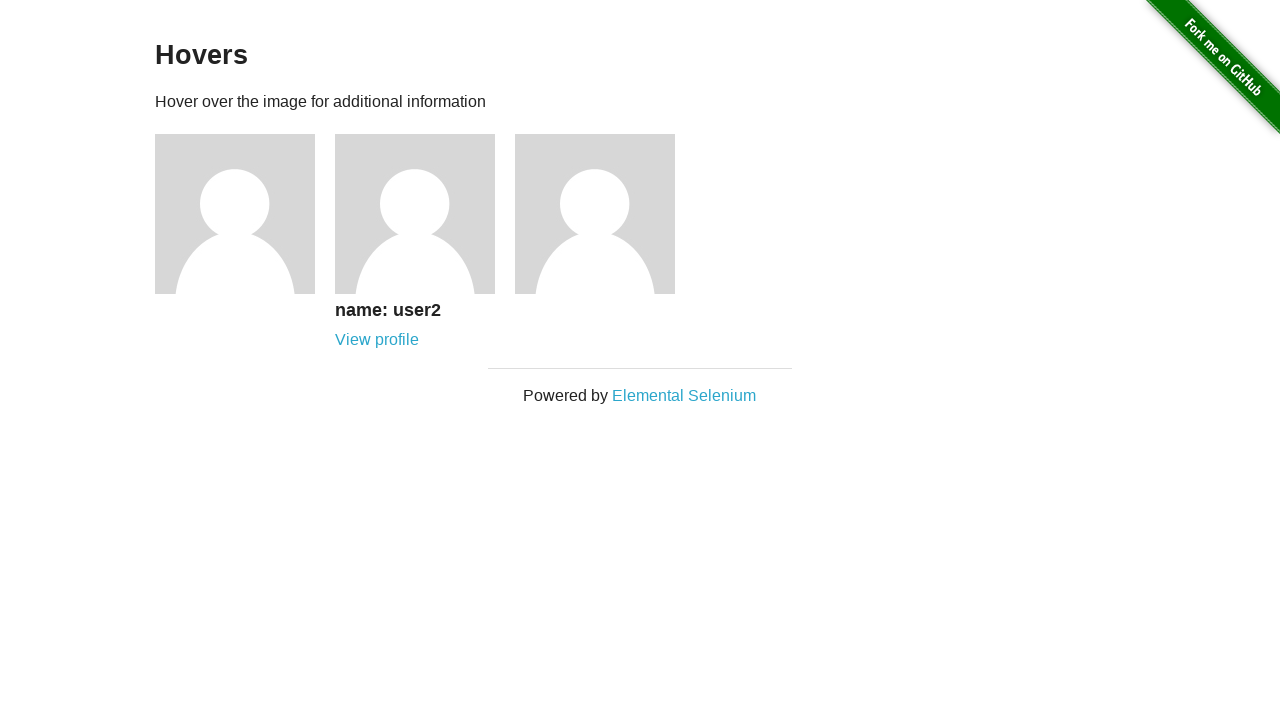

Confirmed 'View profile' link text is present on figure 2
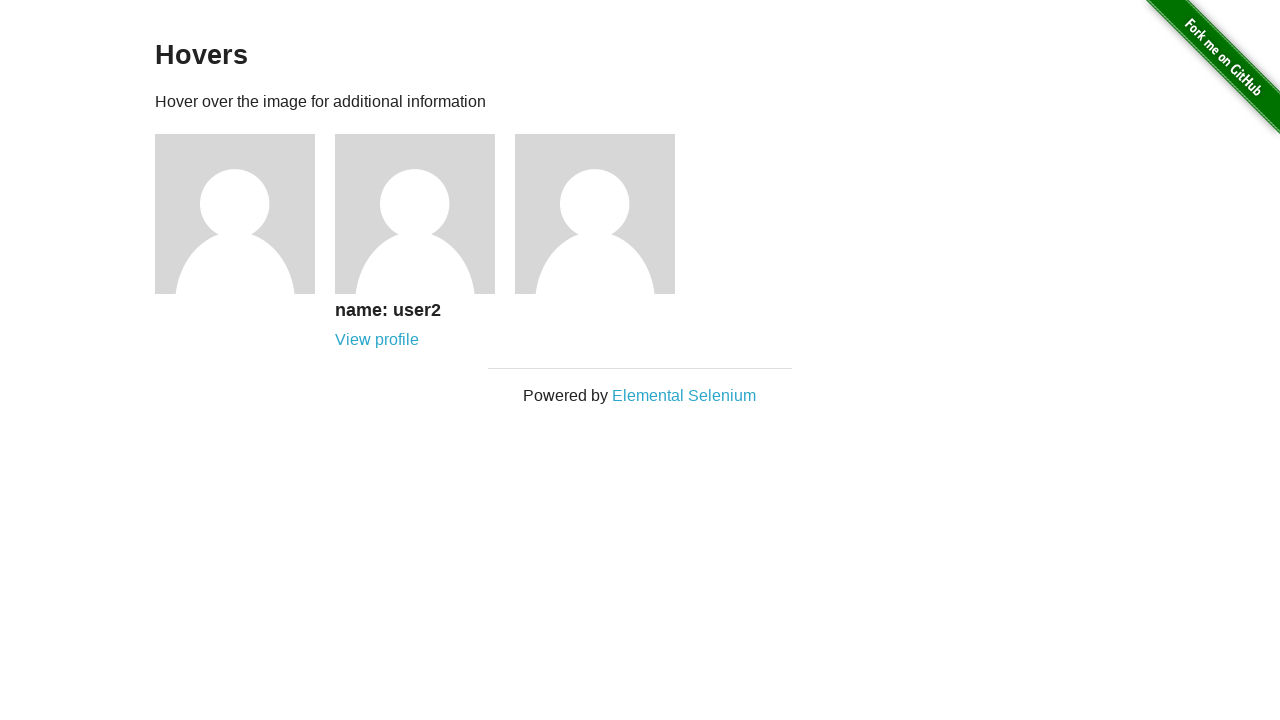

Hovered over figure element 3 at (605, 214) on div.figure >> nth=2
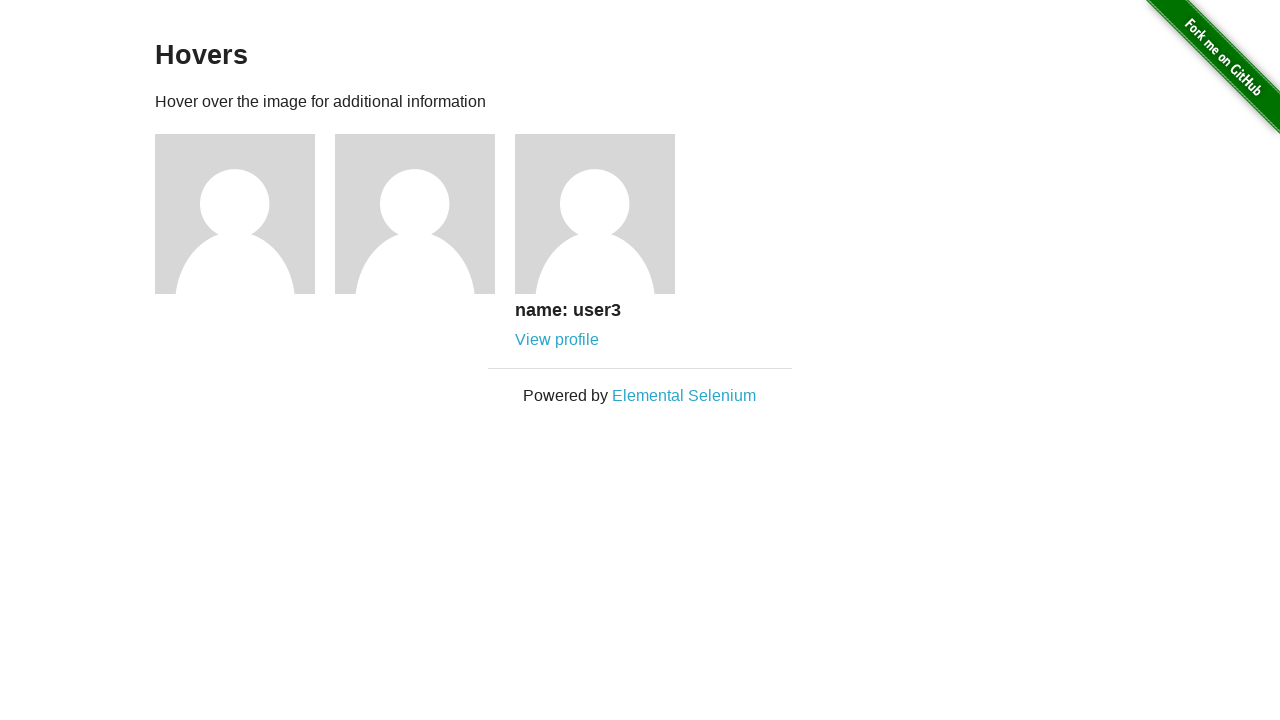

Waited for 'View profile' link to become visible on figure 3
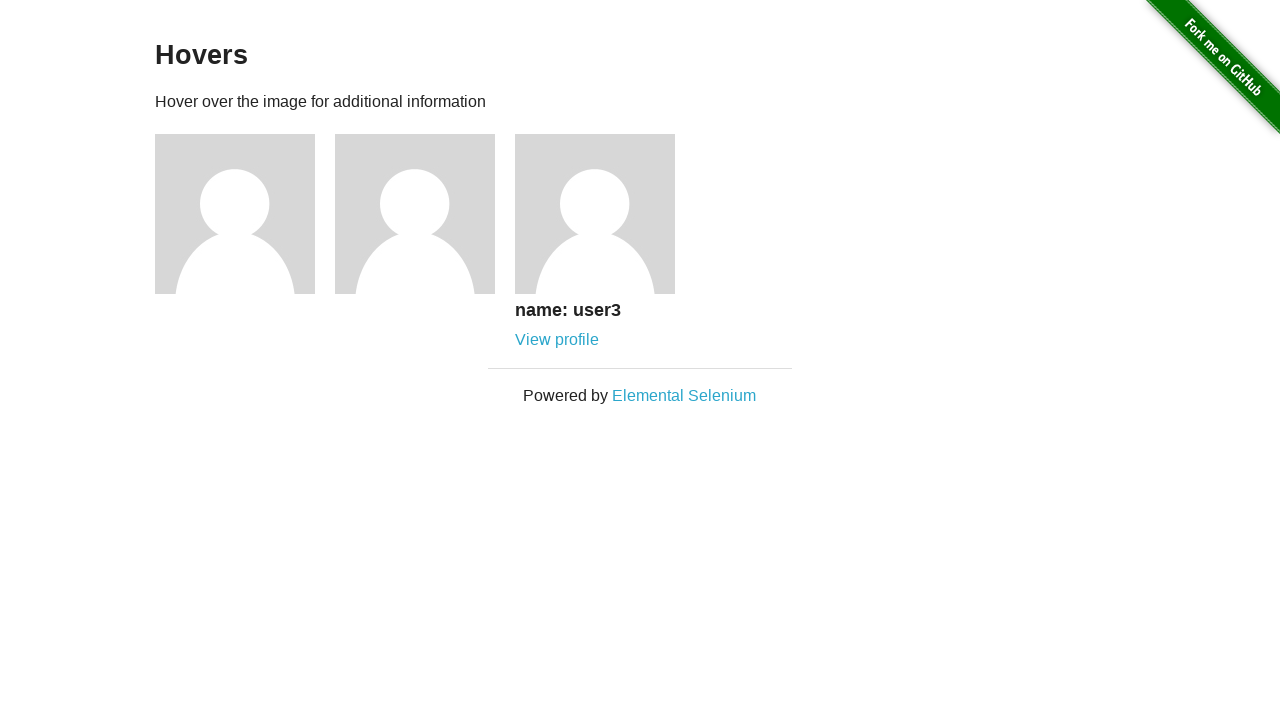

Confirmed 'View profile' link text is present on figure 3
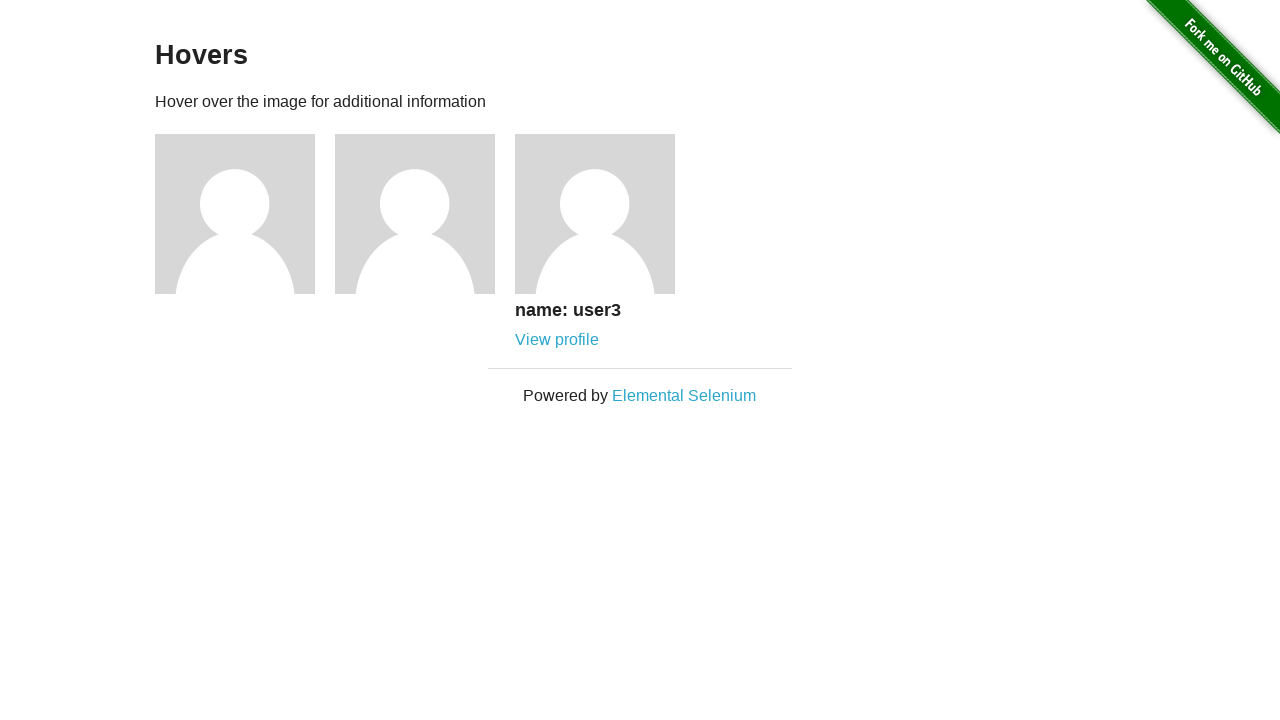

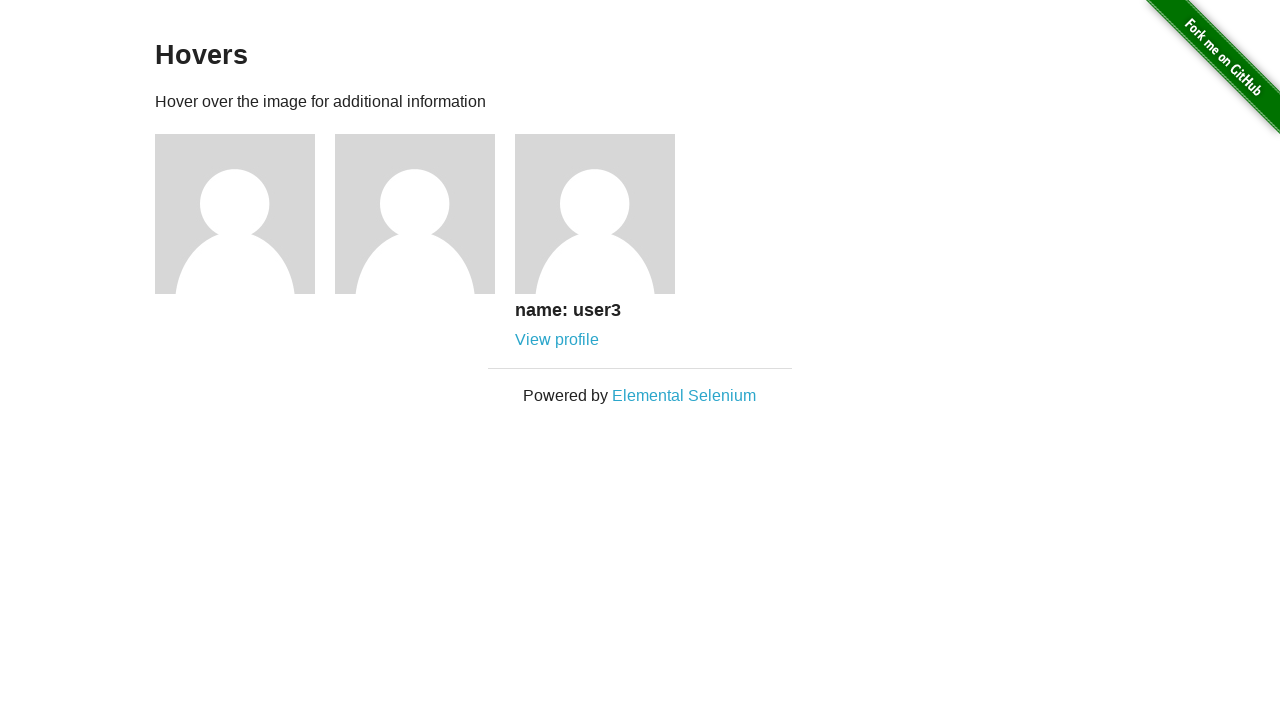